Tests train search functionality on erail.in by entering departure and arrival stations, disabling date selection, and verifying train list results are displayed

Starting URL: https://www.erail.in

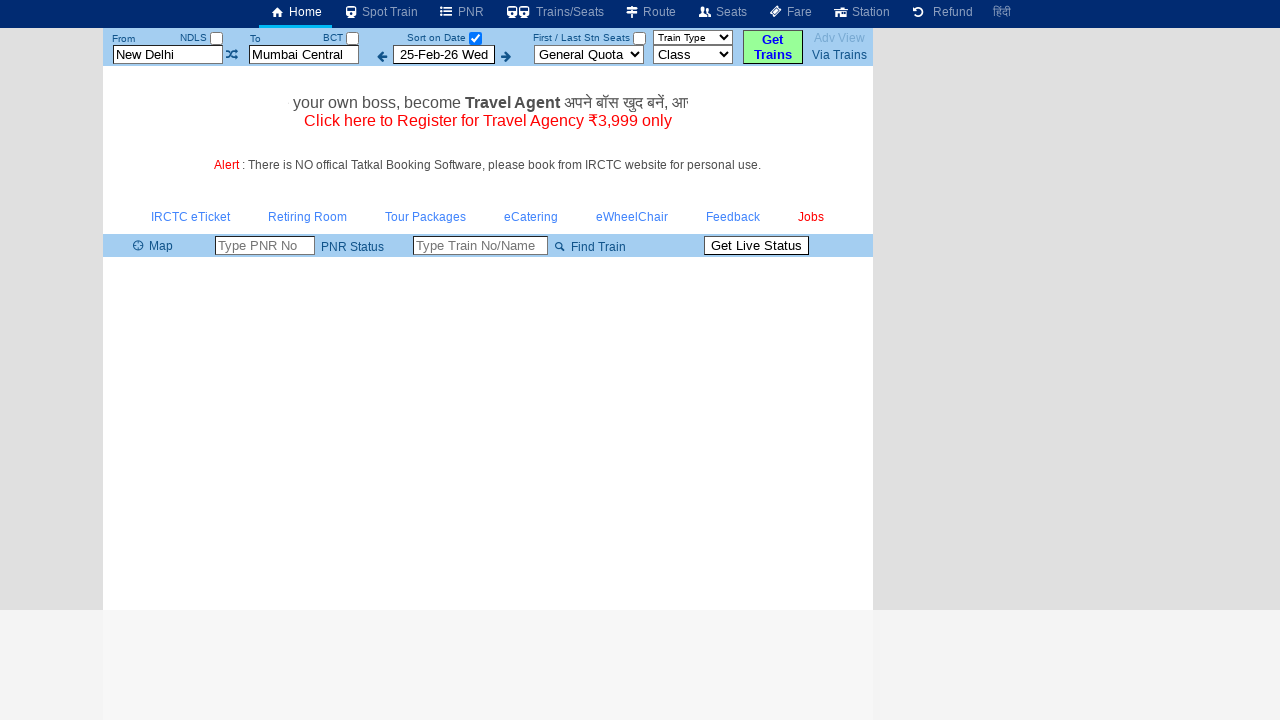

Clicked departure station field at (168, 54) on #txtStationFrom
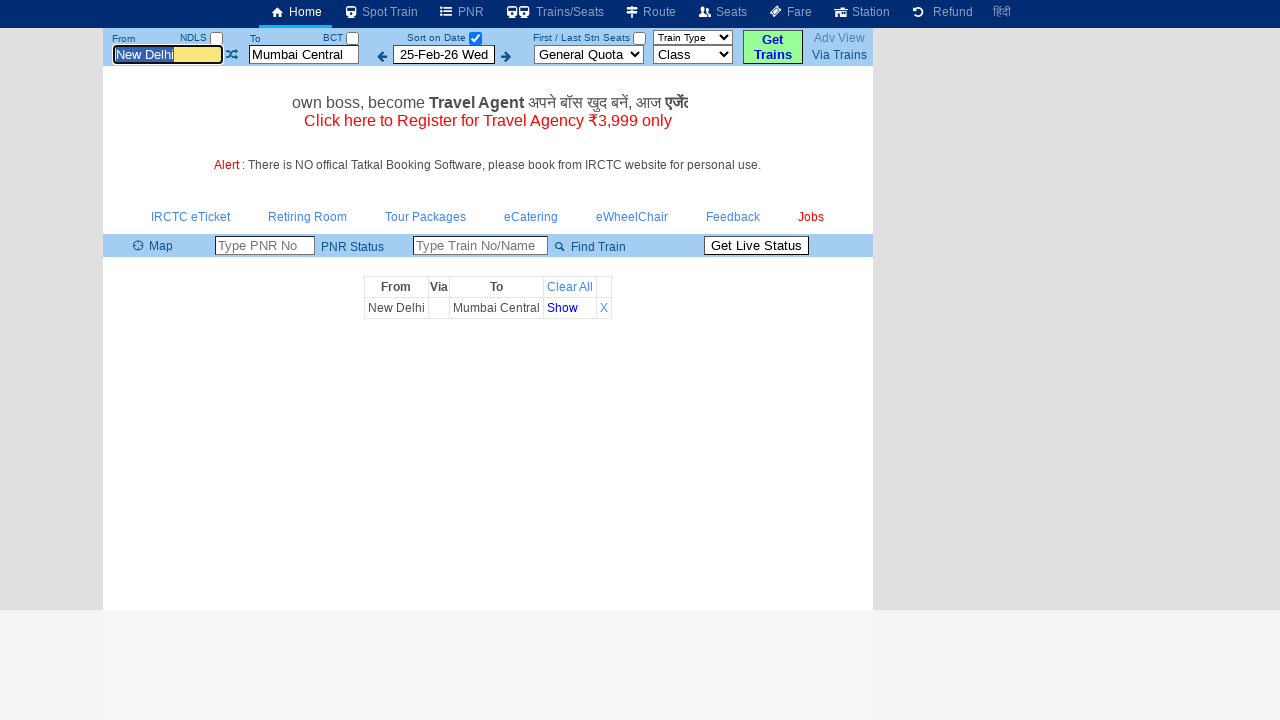

Entered 'MAS' as departure station on #txtStationFrom
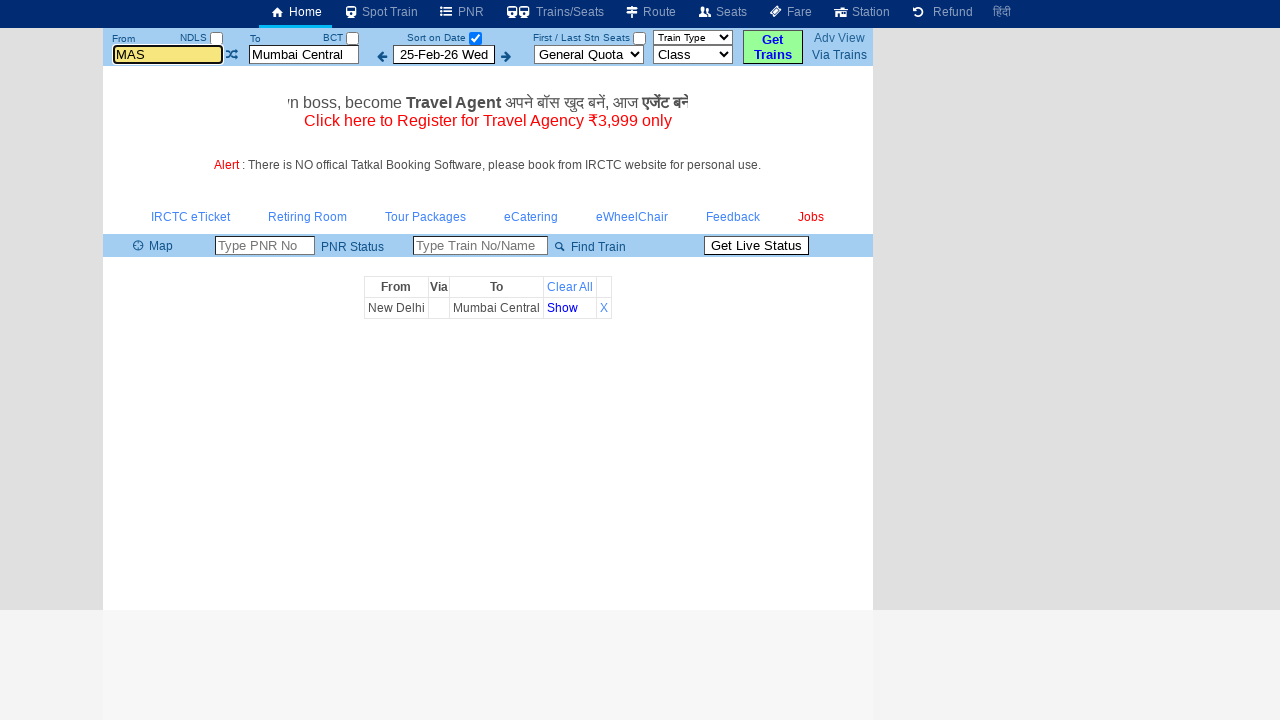

Pressed Enter to confirm departure station on #txtStationFrom
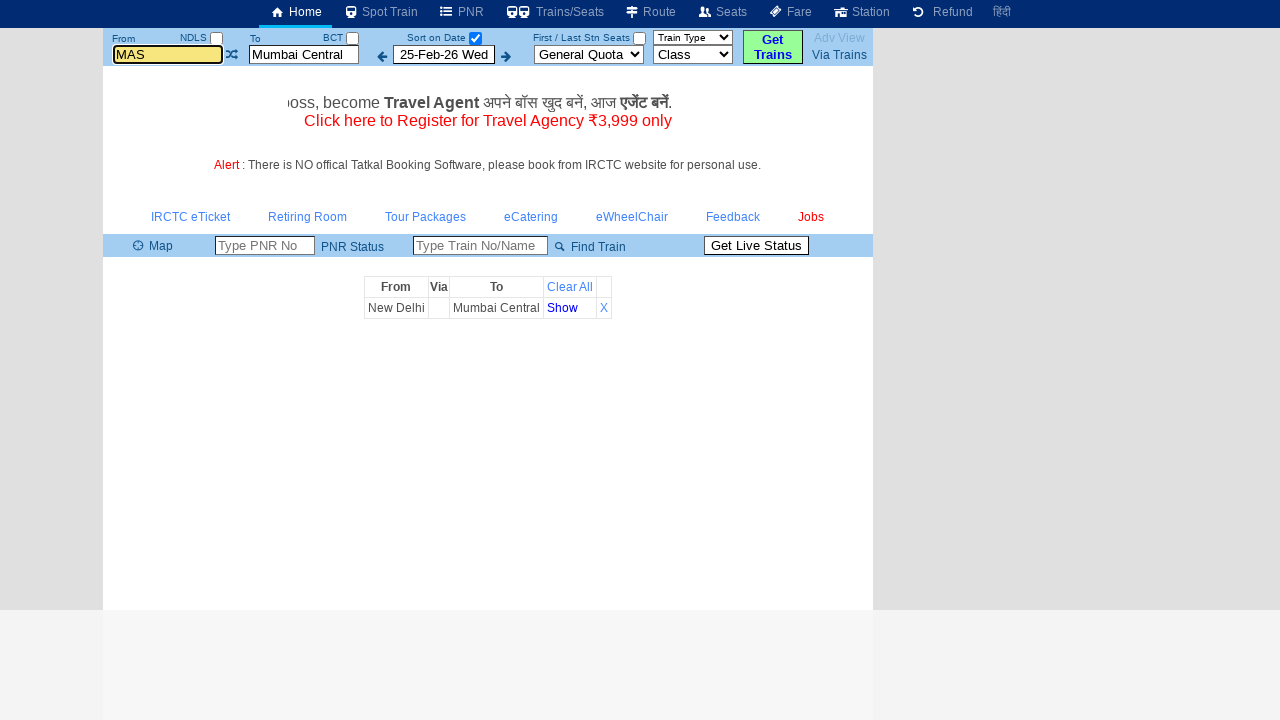

Clicked arrival station field at (304, 54) on #txtStationTo
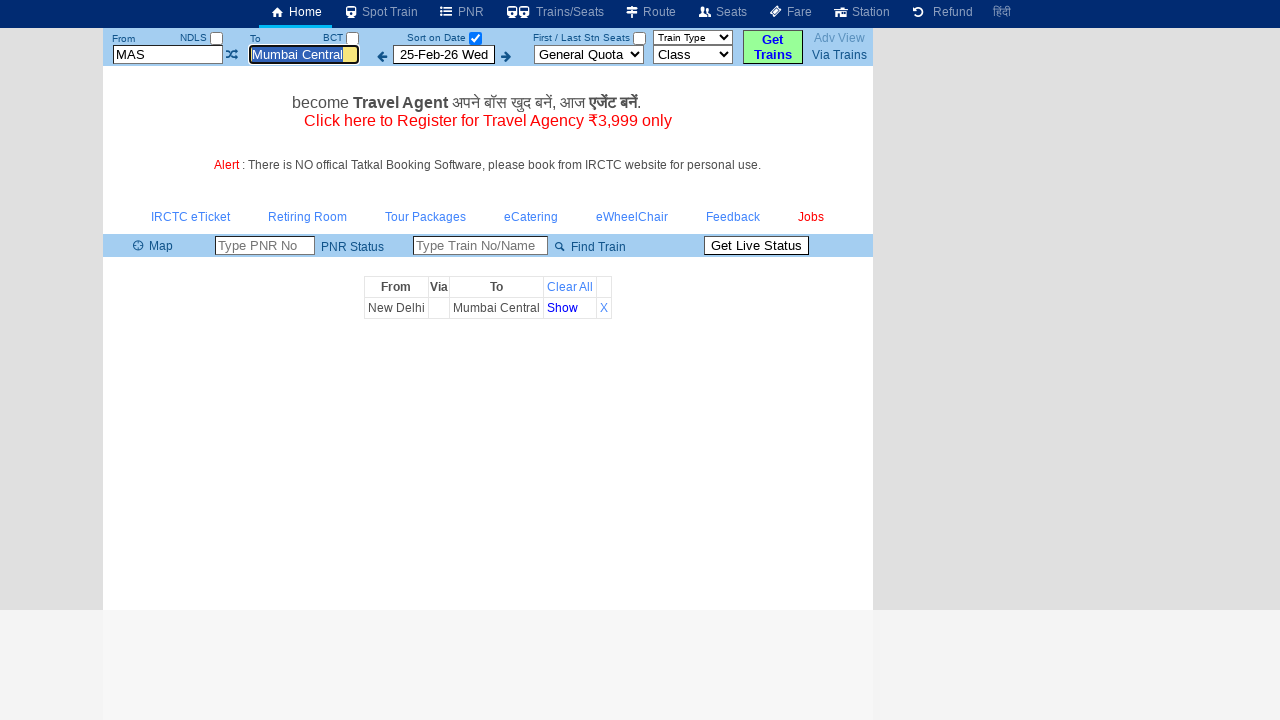

Entered 'MDU' as arrival station on #txtStationTo
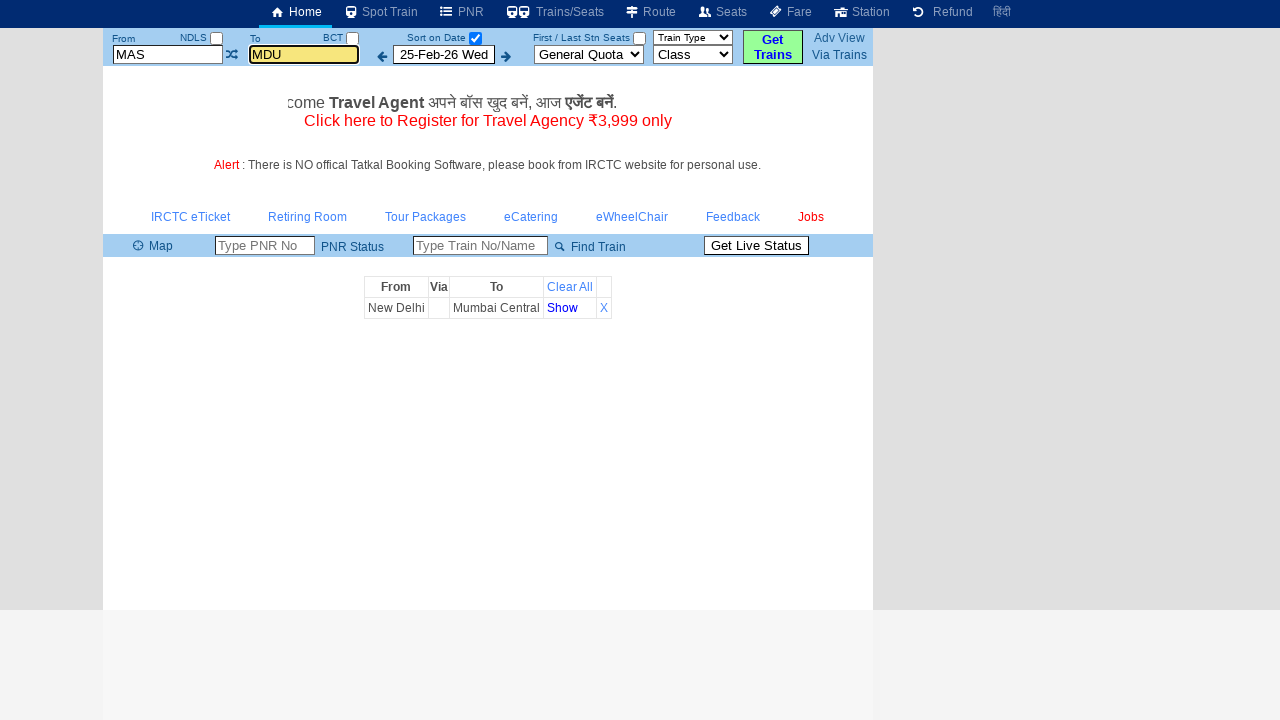

Pressed Enter to confirm arrival station on #txtStationTo
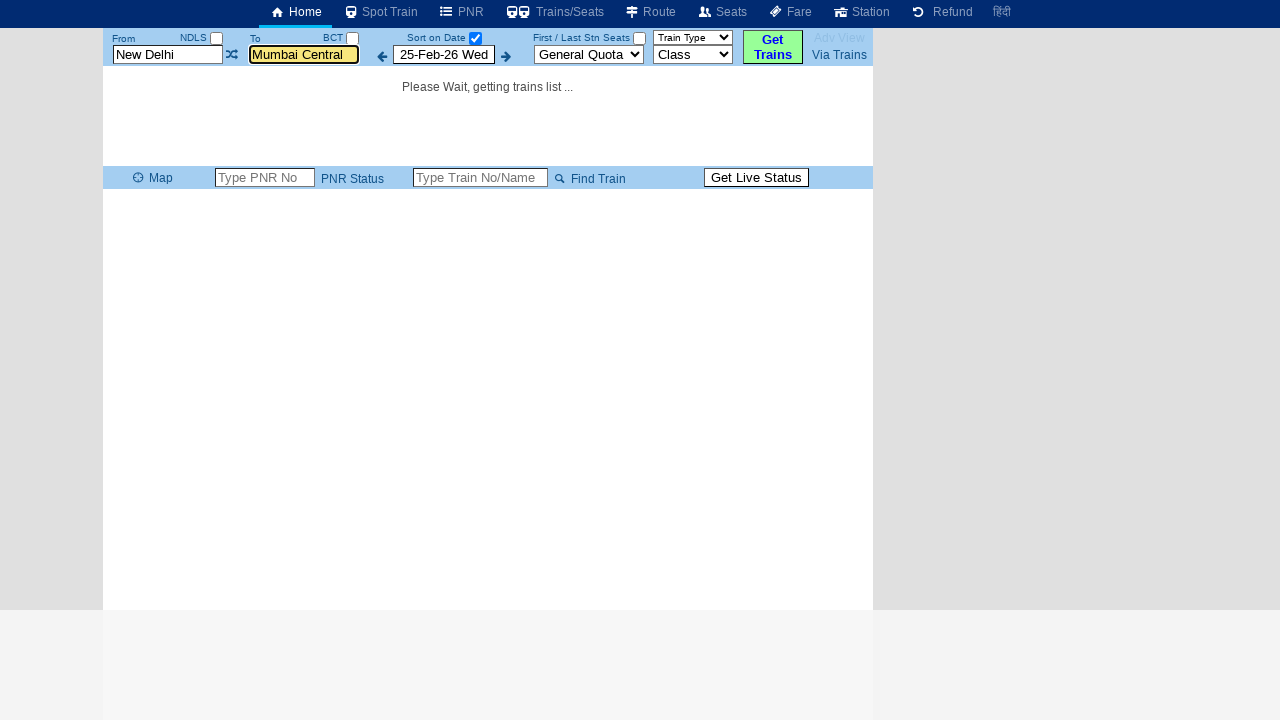

Unchecked date selection checkbox to show all trains at (475, 38) on #chkSelectDateOnly
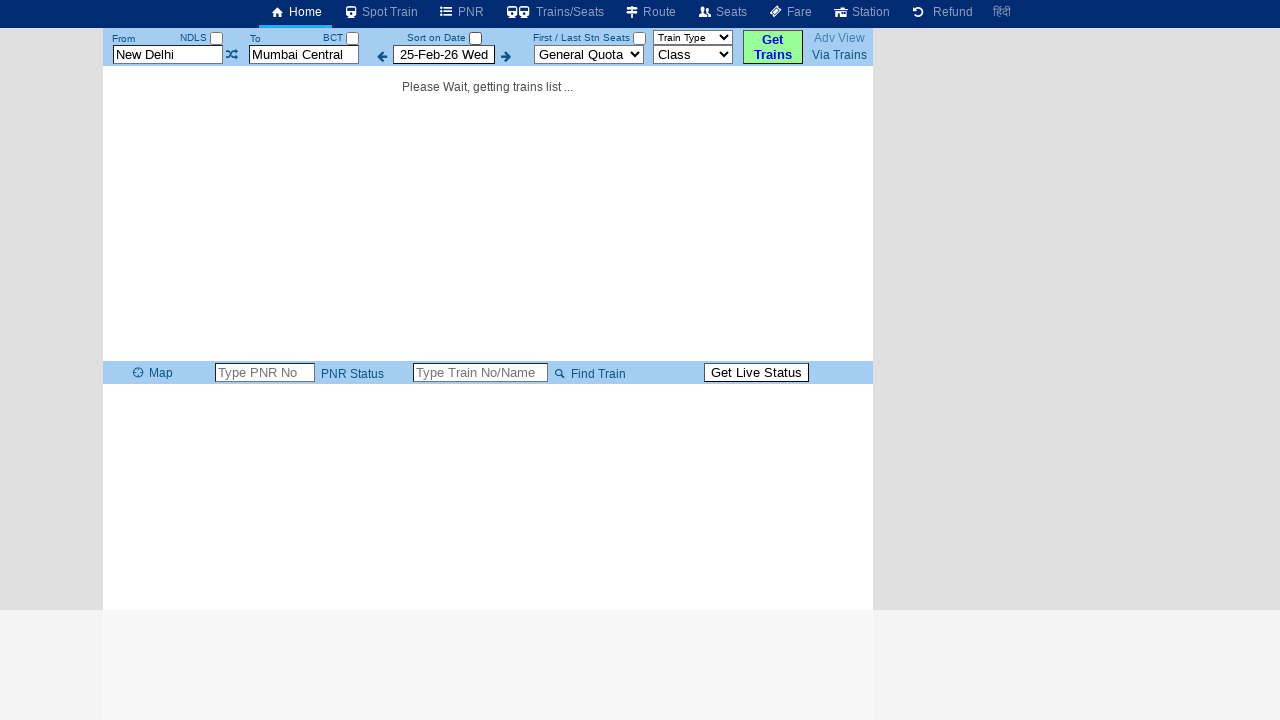

Train list table loaded successfully
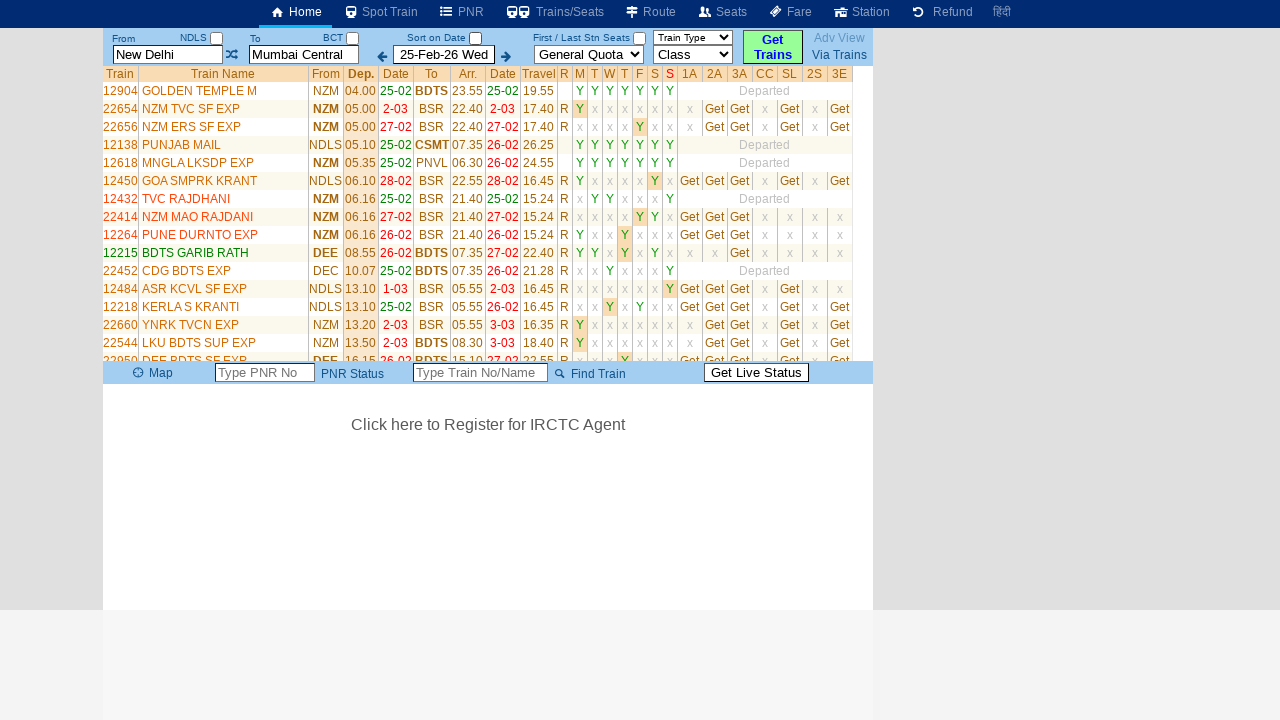

Found 34 trains in the search results
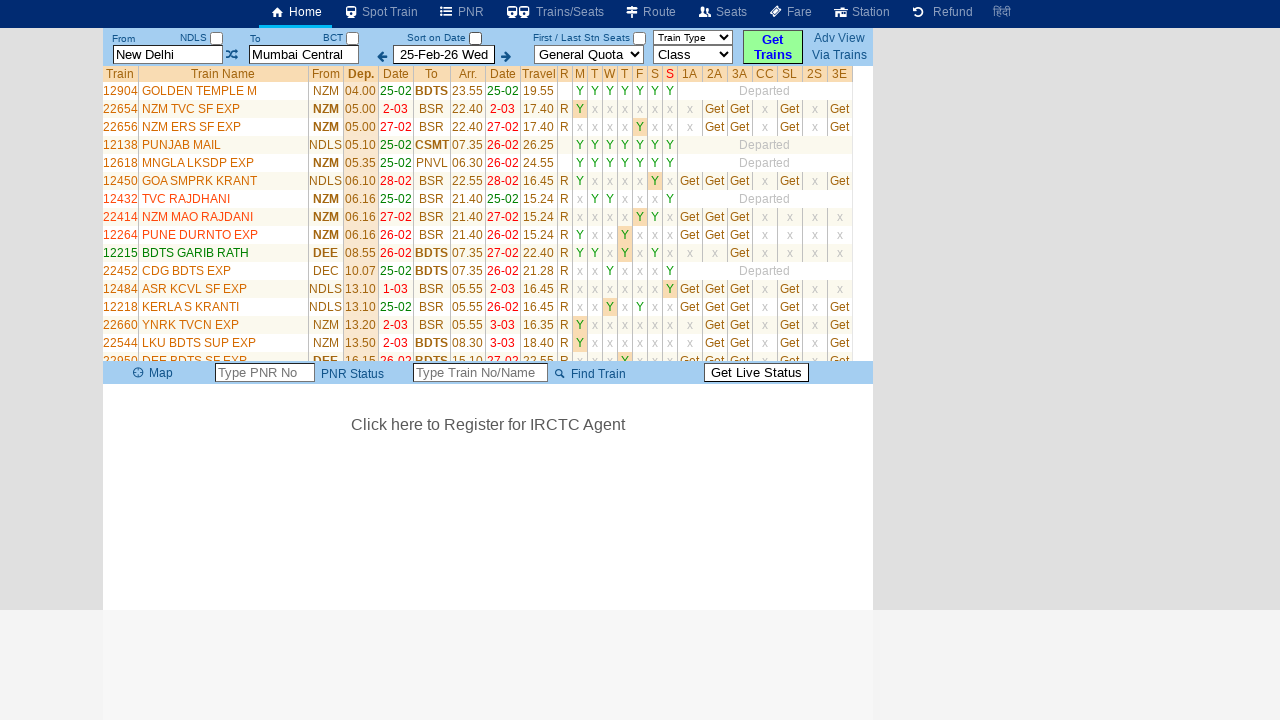

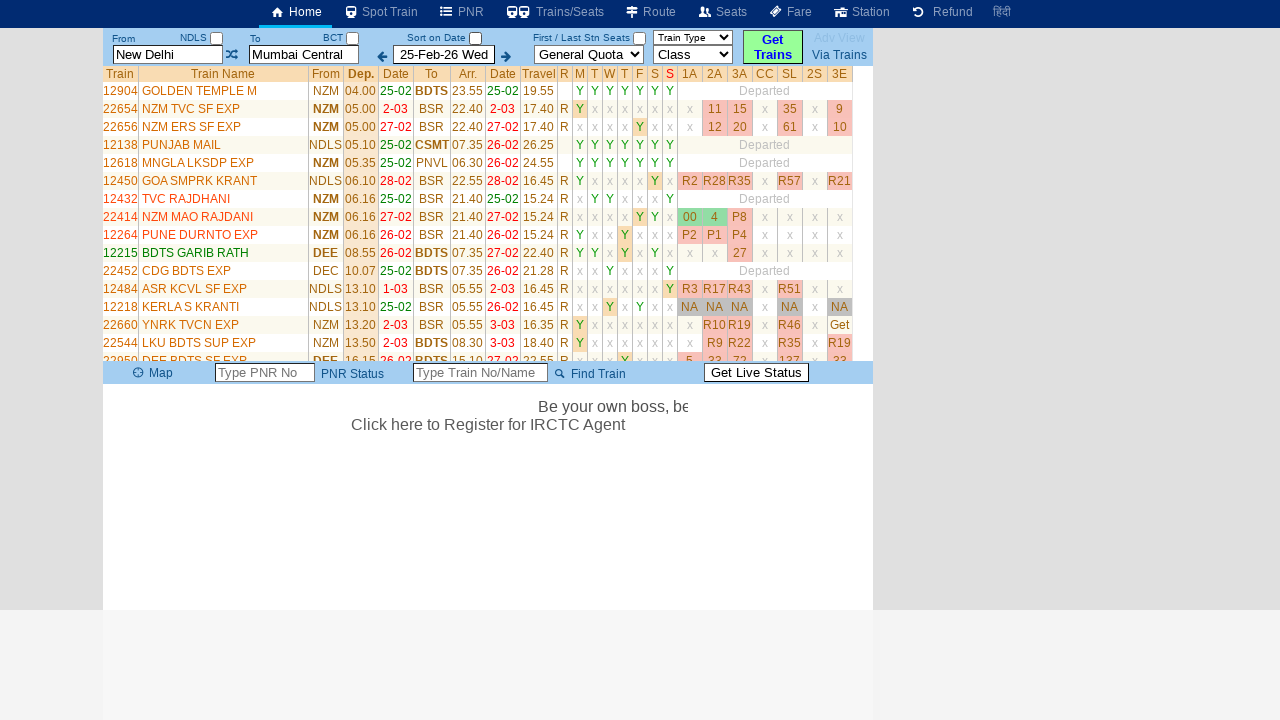